Automates a math challenge form by extracting a hidden attribute value, calculating a mathematical formula, filling in the answer, checking a checkbox, selecting a radio button, and submitting the form.

Starting URL: http://suninjuly.github.io/get_attribute.html

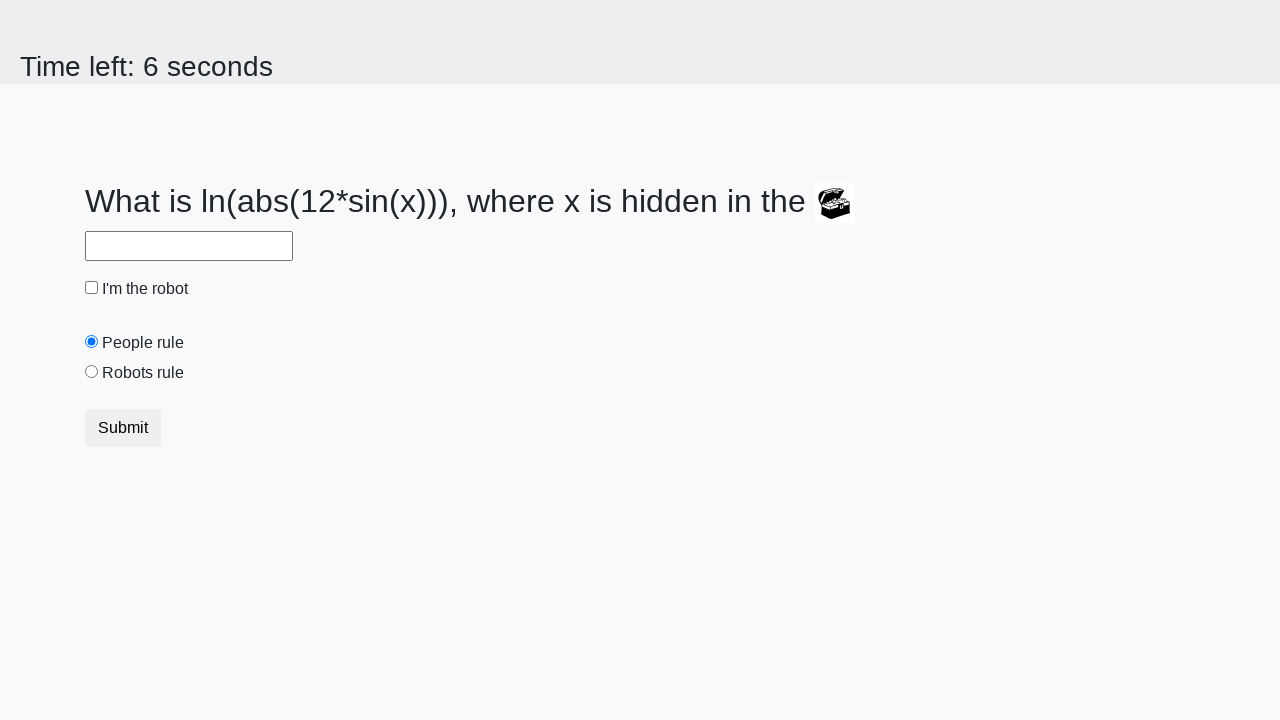

Located treasure element with hidden valuex attribute
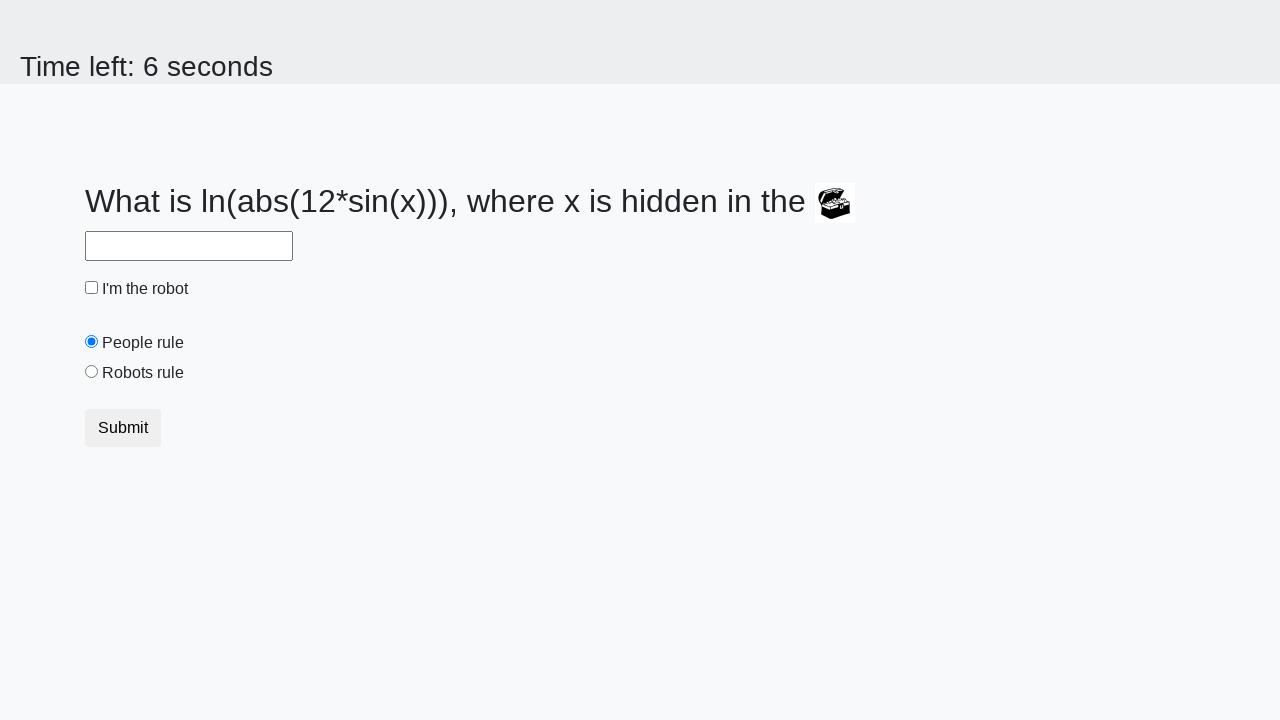

Extracted valuex attribute from treasure element
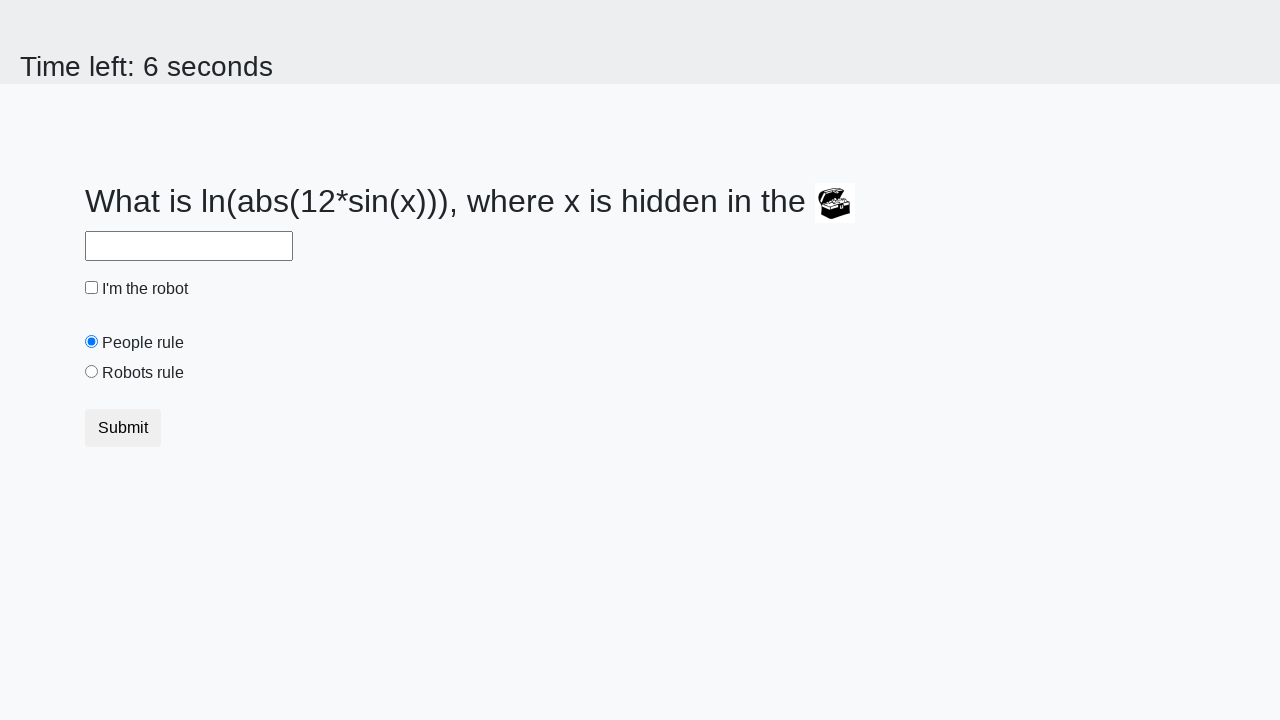

Calculated answer using formula: log(abs(12 * sin(681))) = 2.0748140266072554
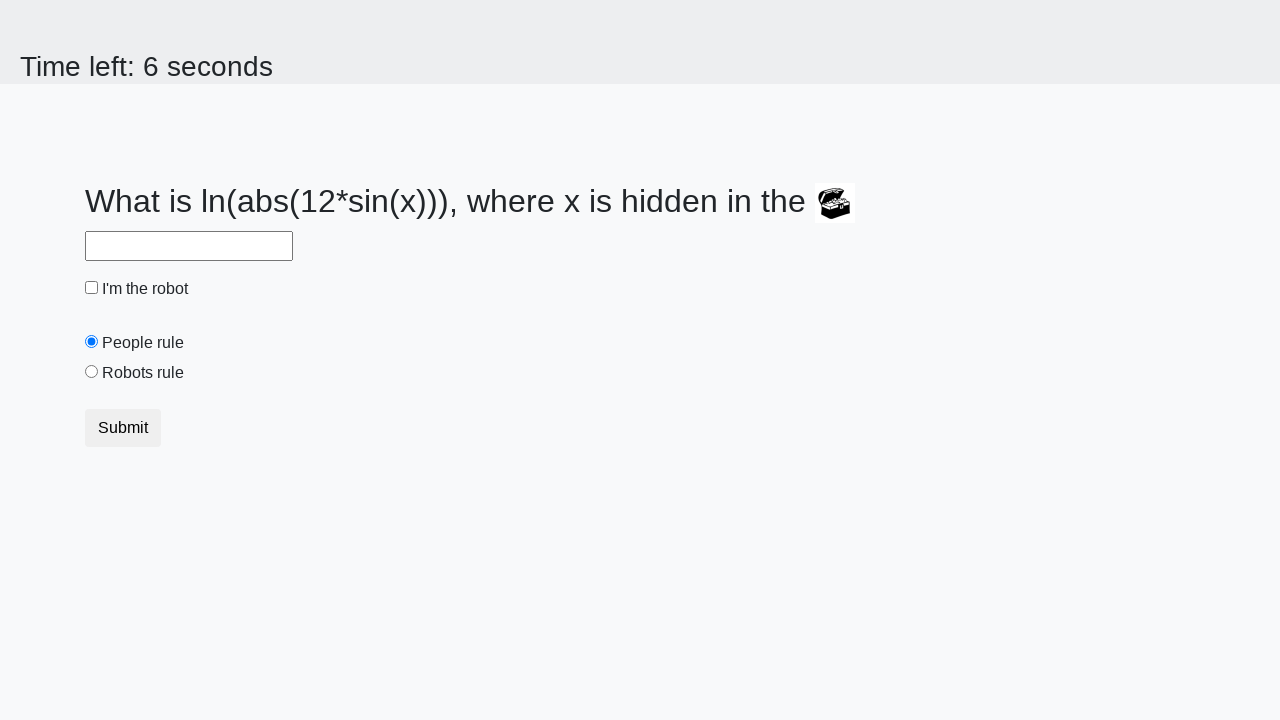

Filled answer field with calculated value: 2.0748140266072554 on input#answer
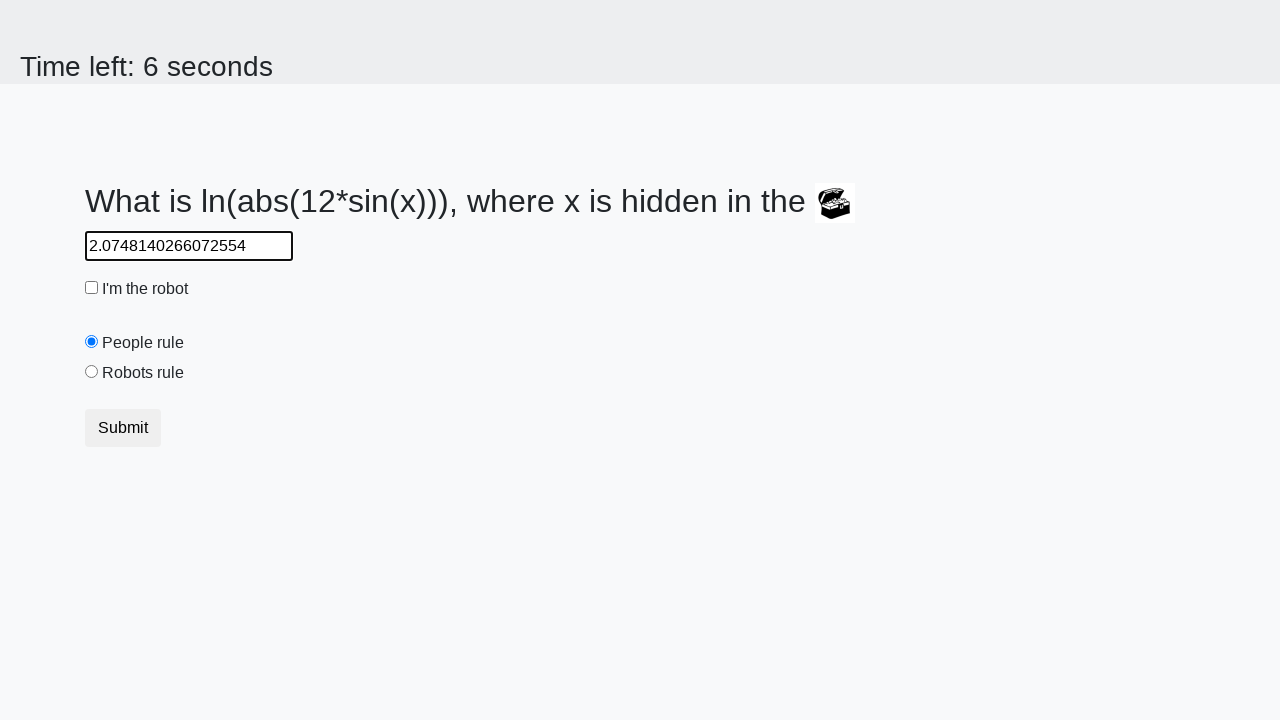

Checked 'I'm the robot' checkbox at (92, 288) on input#robotCheckbox
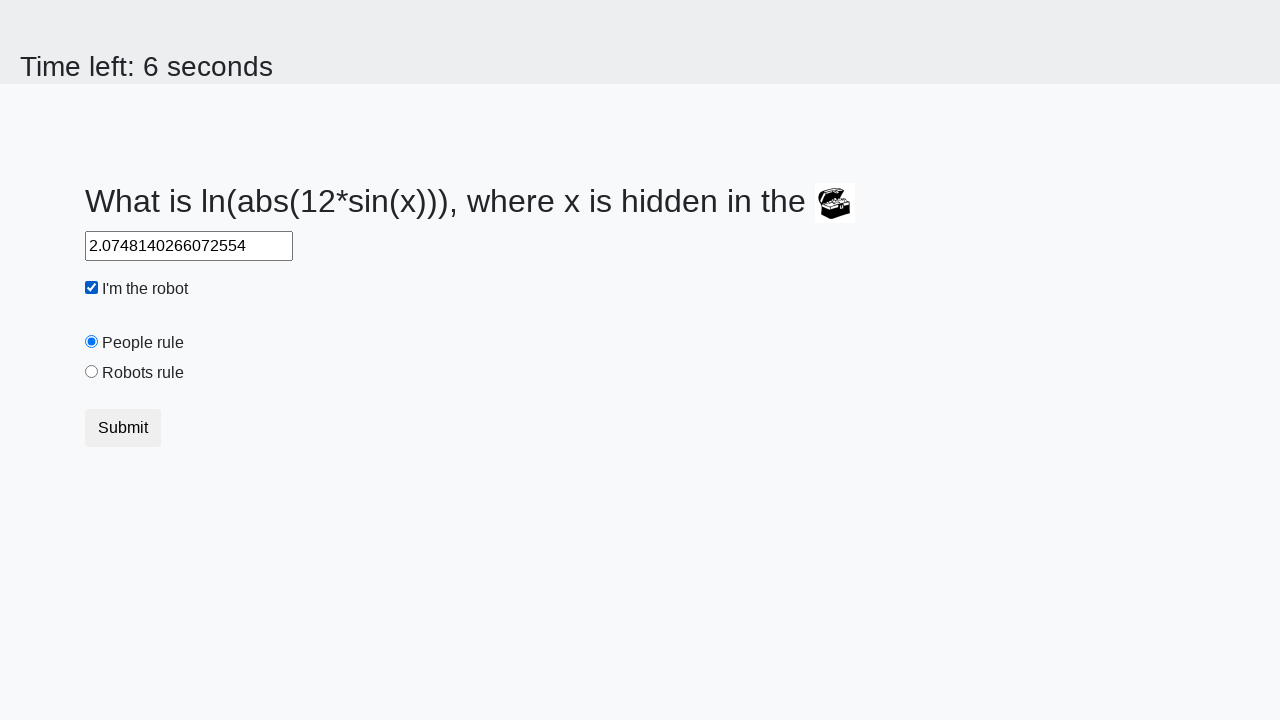

Selected 'Robots rule' radio button at (92, 372) on input#robotsRule
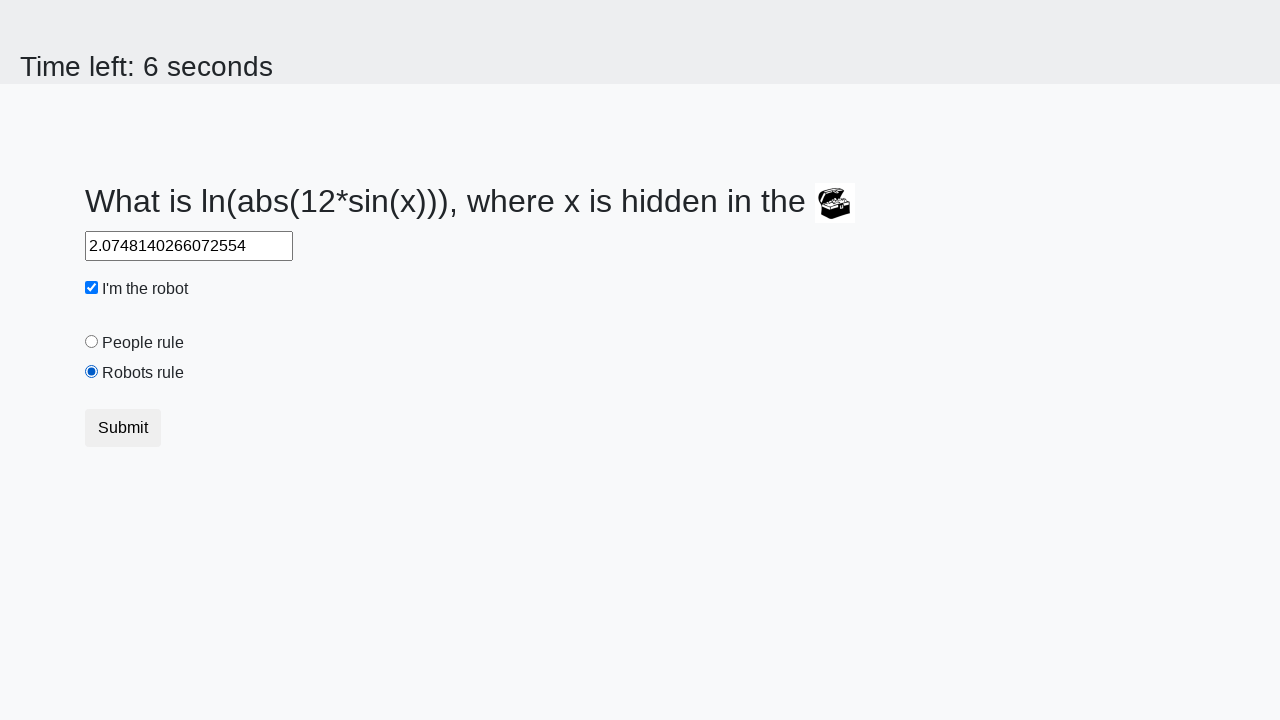

Clicked submit button to complete form at (123, 428) on button.btn
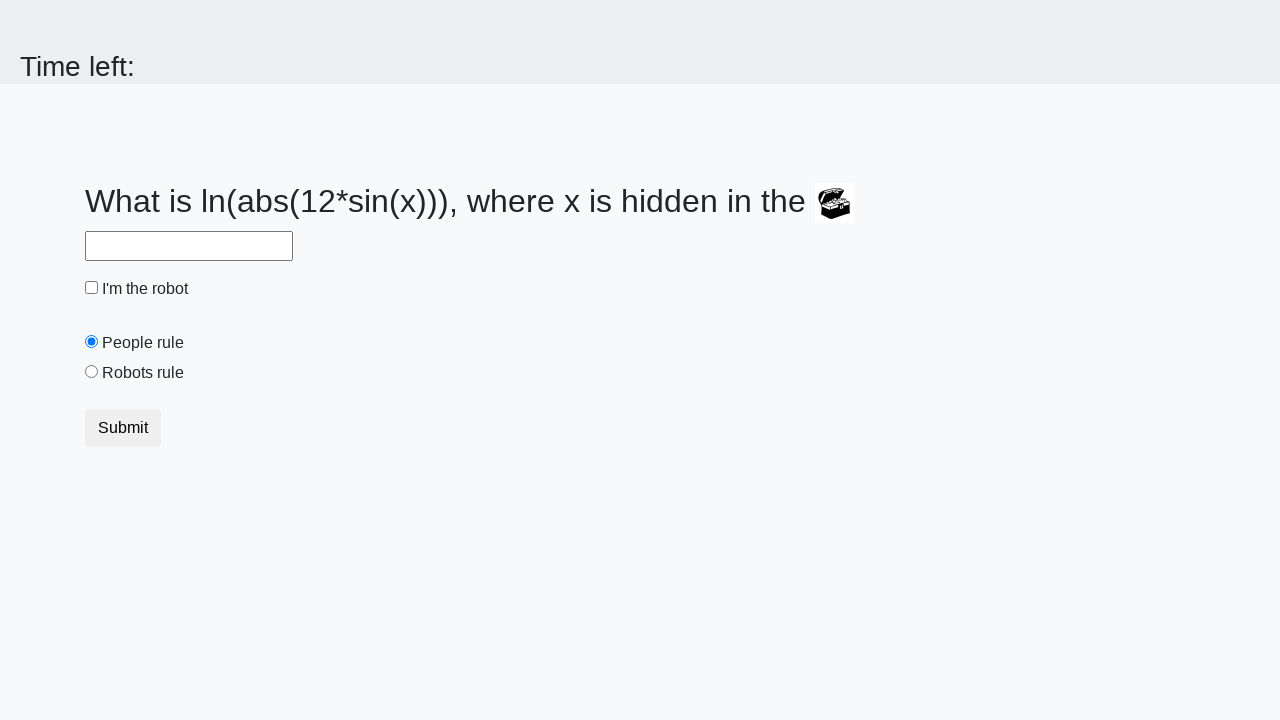

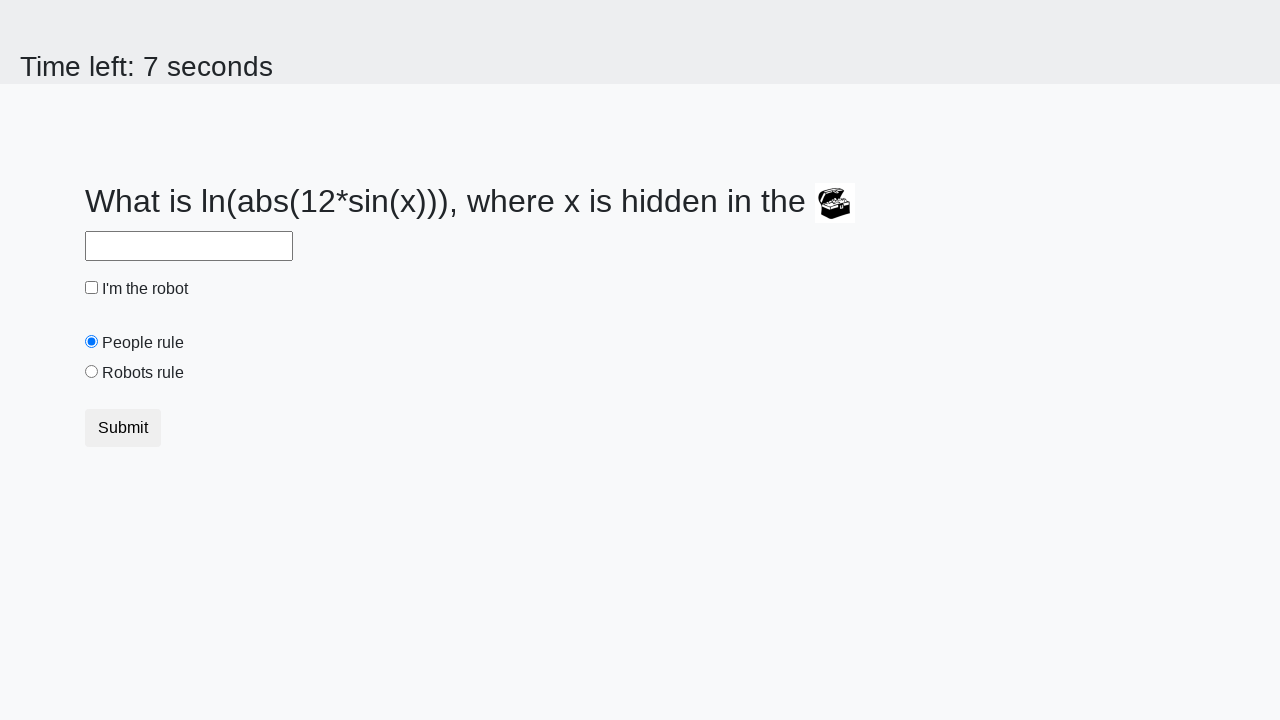